Navigates to the DemoQA text box page, maximizes the window, retrieves the page URL and title, and takes a screenshot to verify the page loaded correctly.

Starting URL: https://demoqa.com/text-box

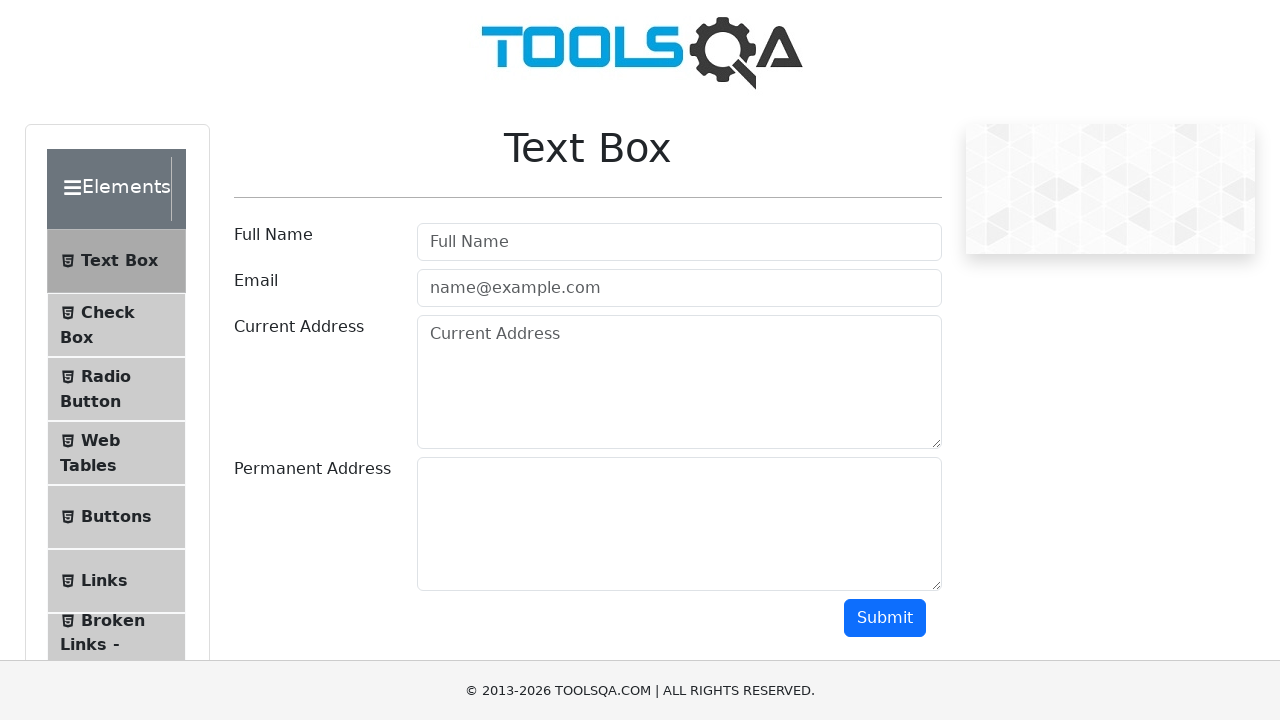

Set viewport size to 1920x1080
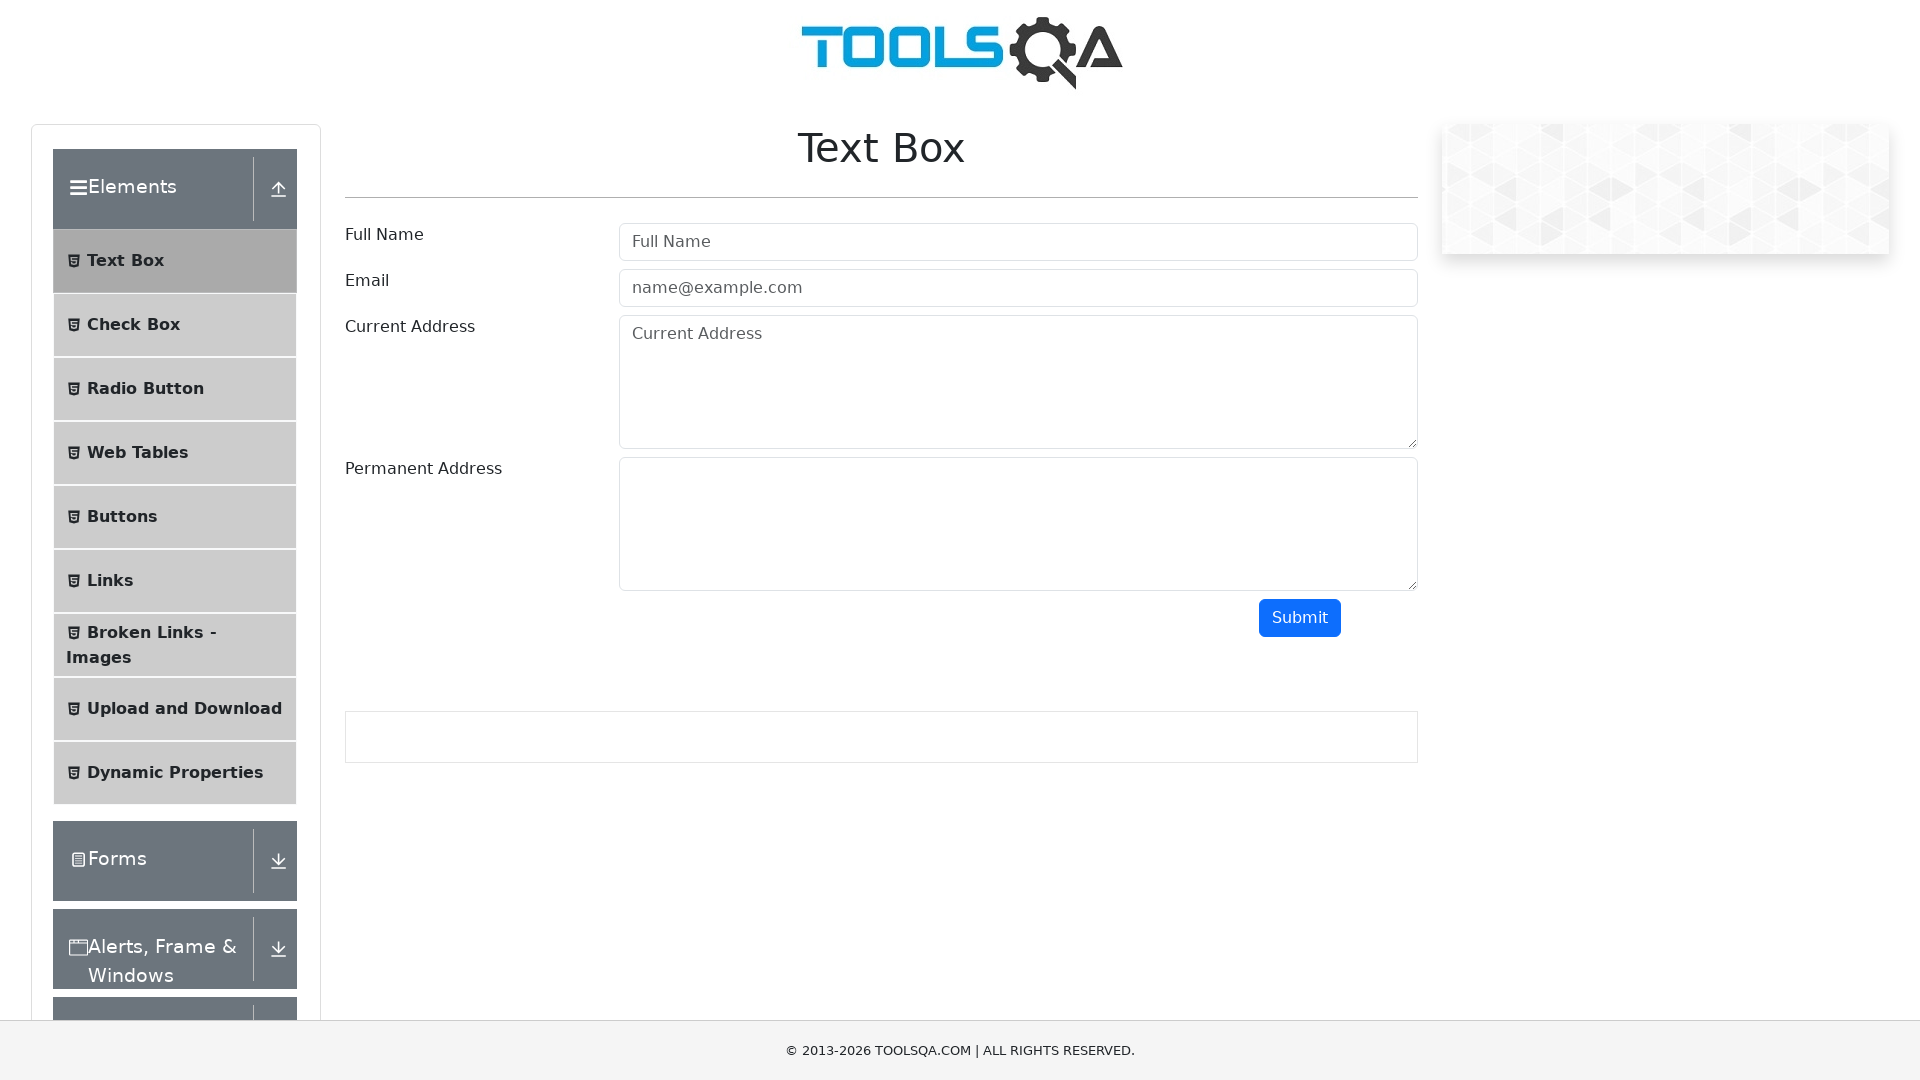

Retrieved page URL: https://demoqa.com/text-box
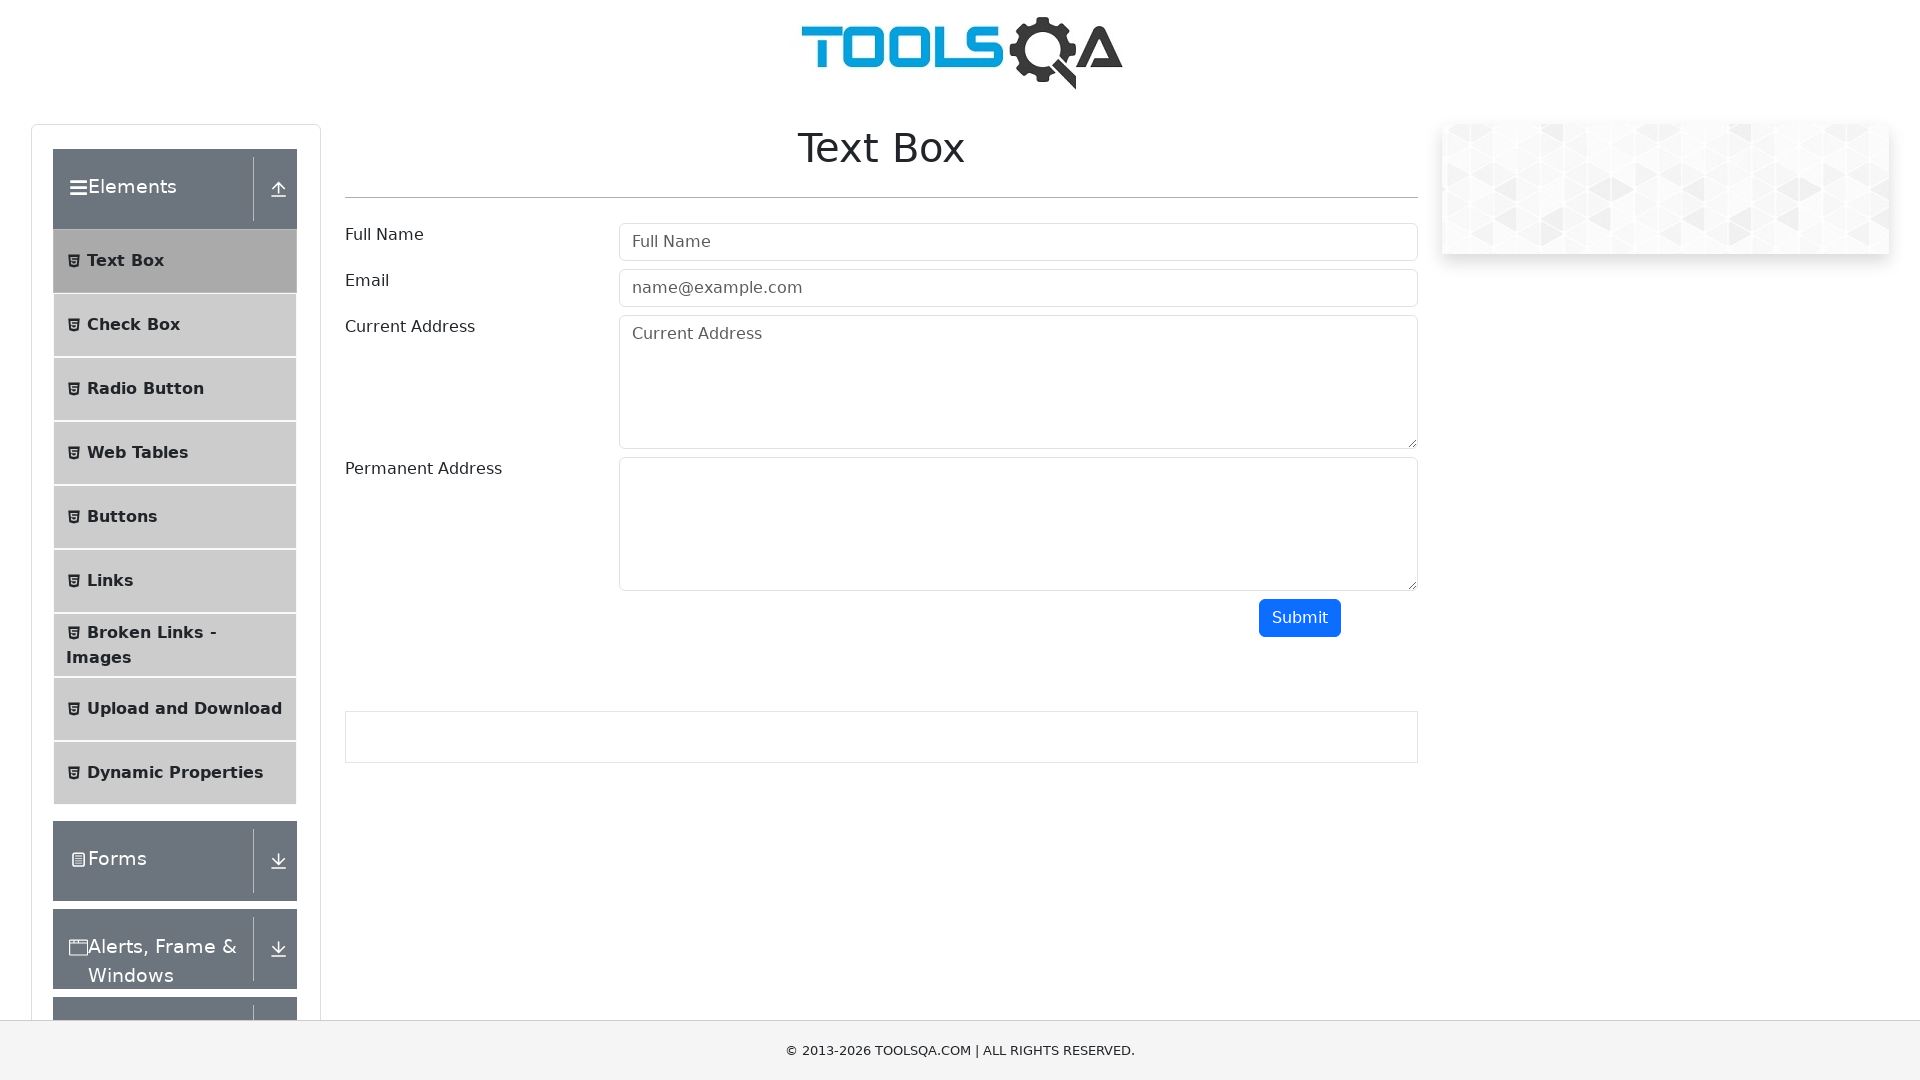

Retrieved page title: demosite
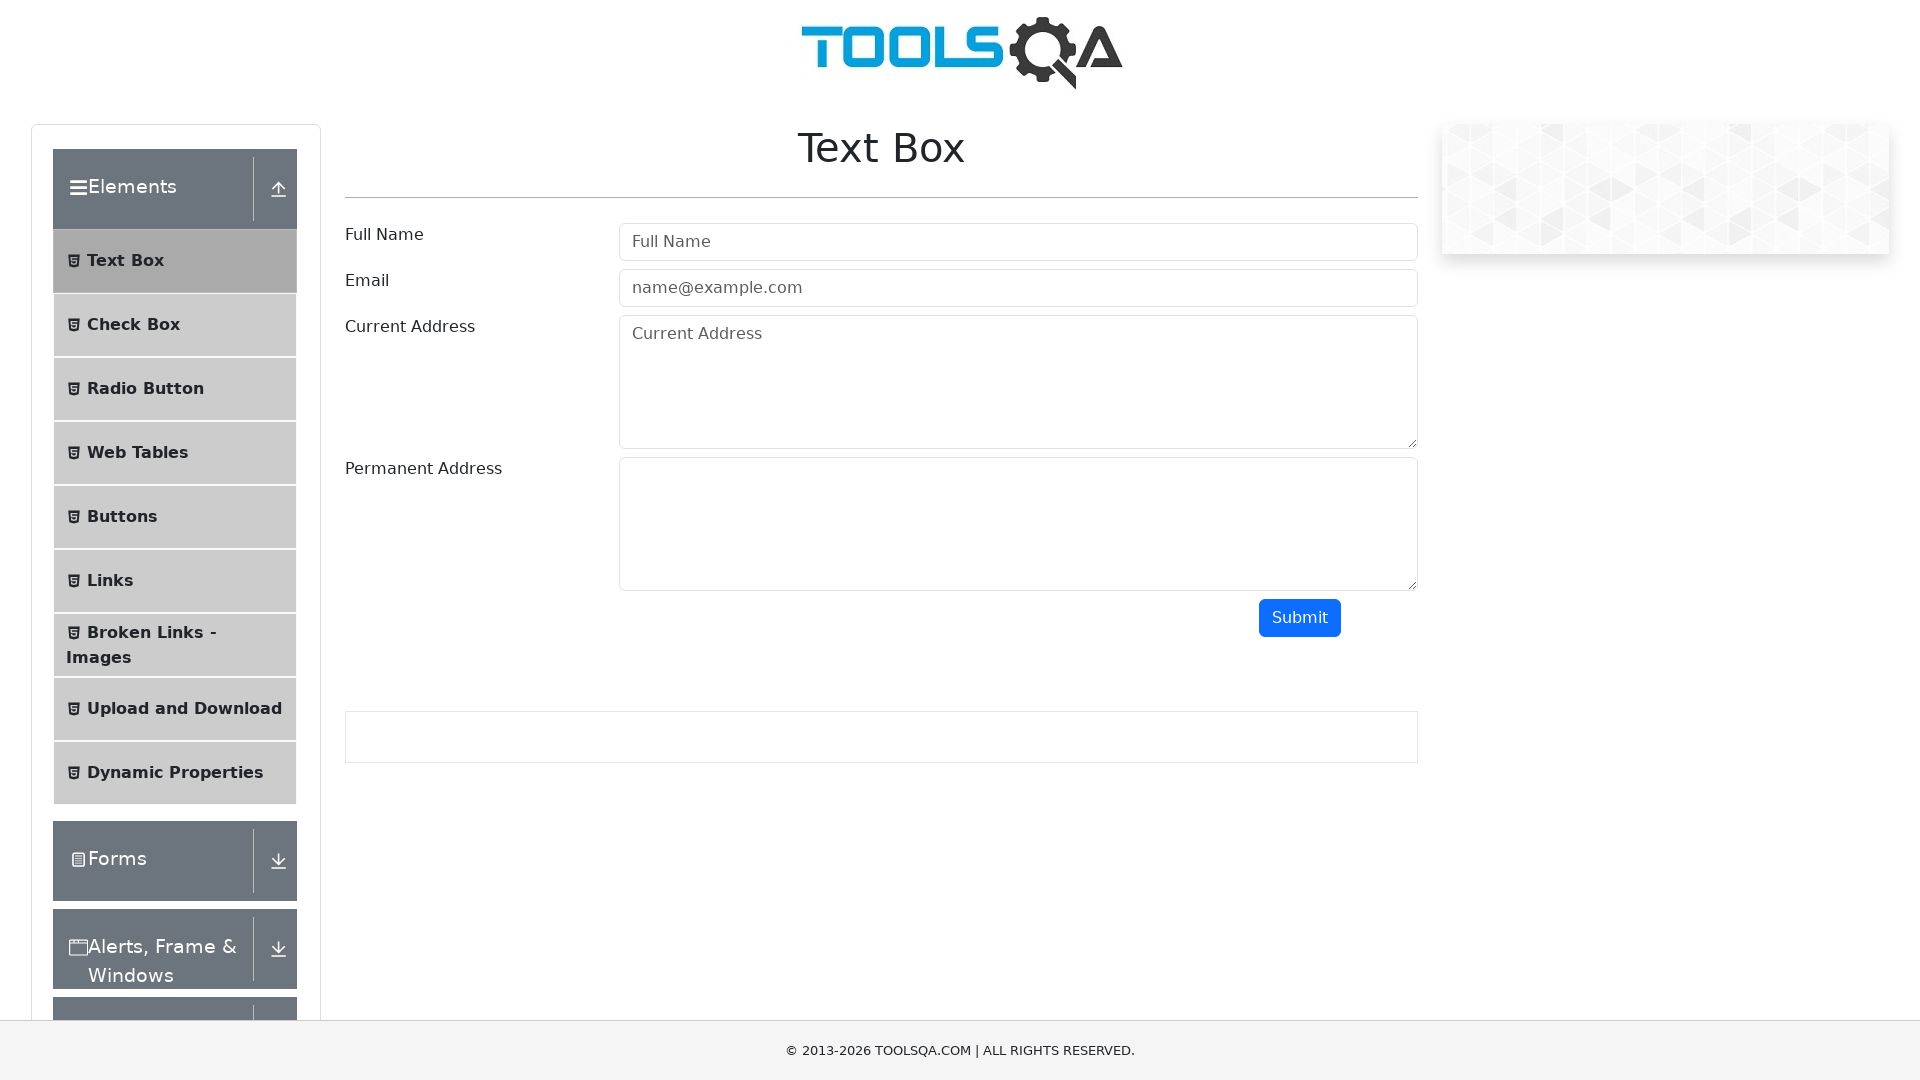

Waited for page to reach networkidle state
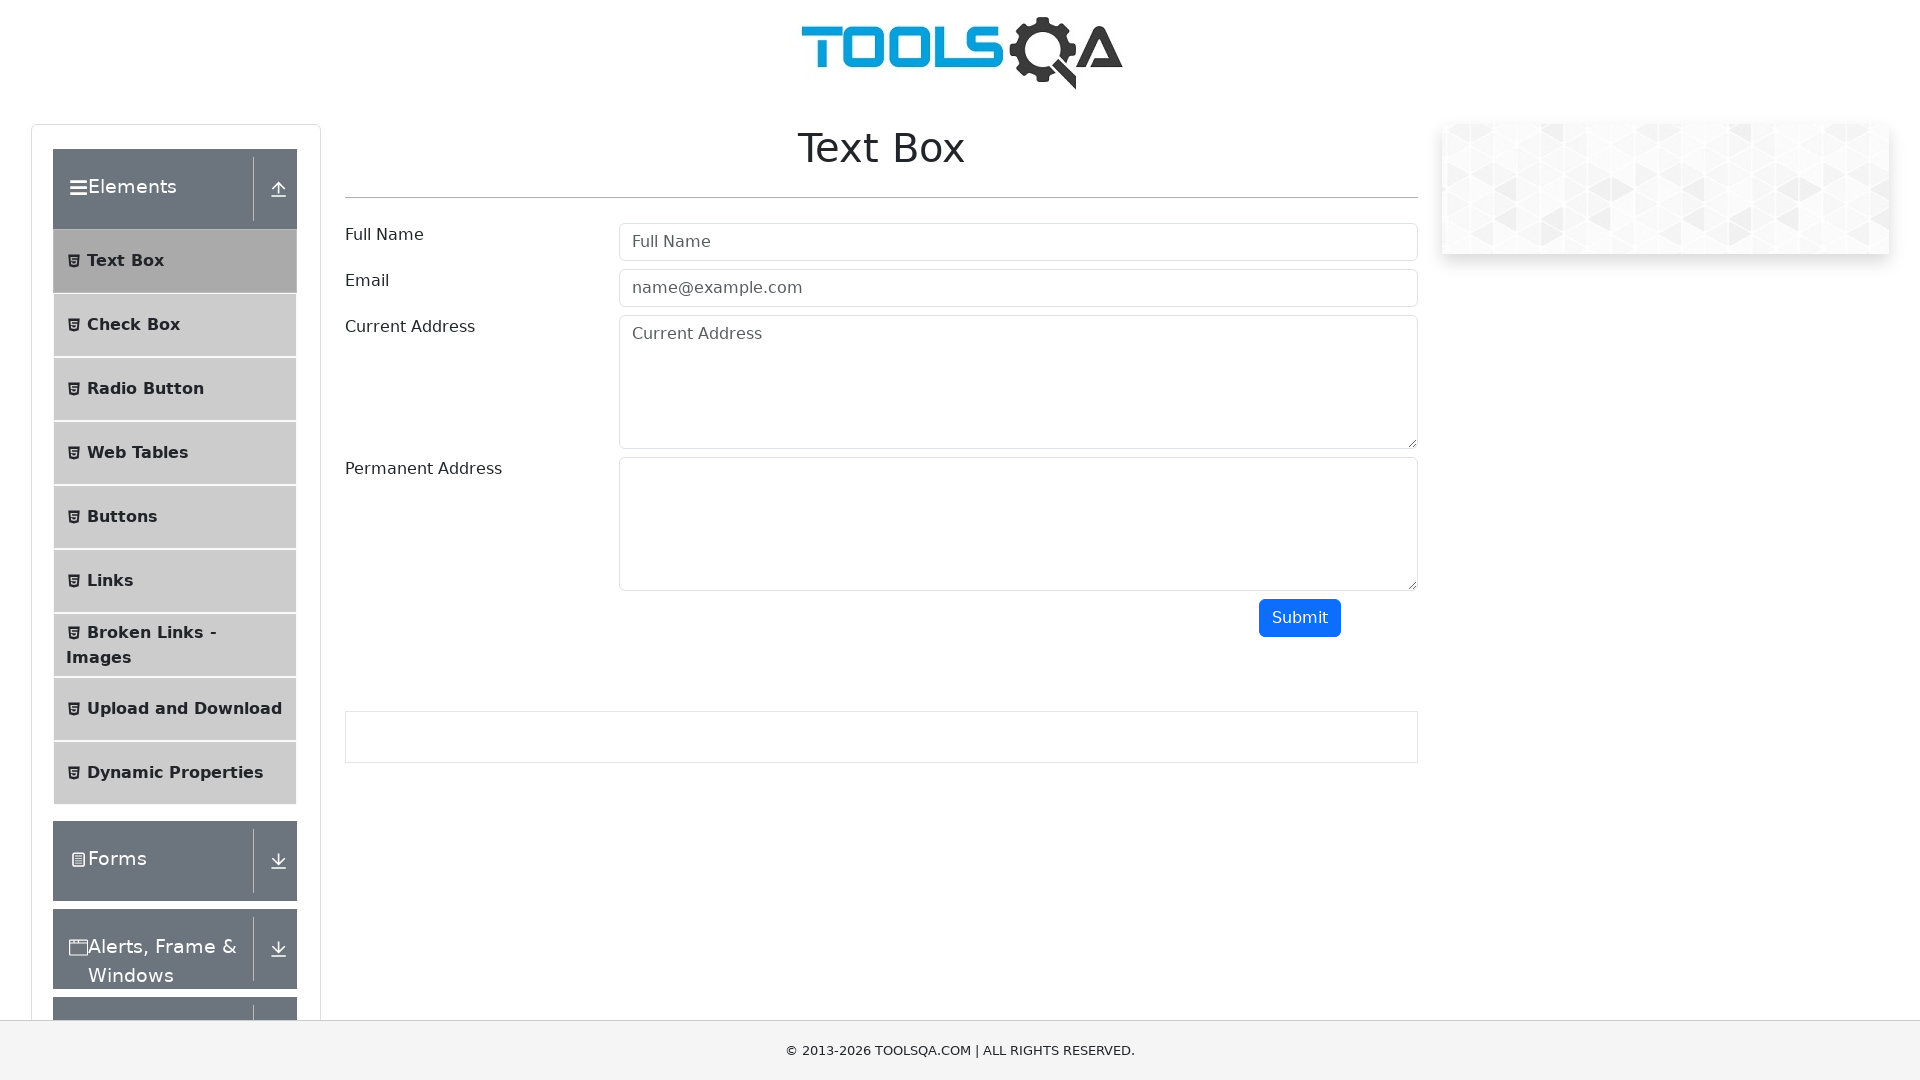

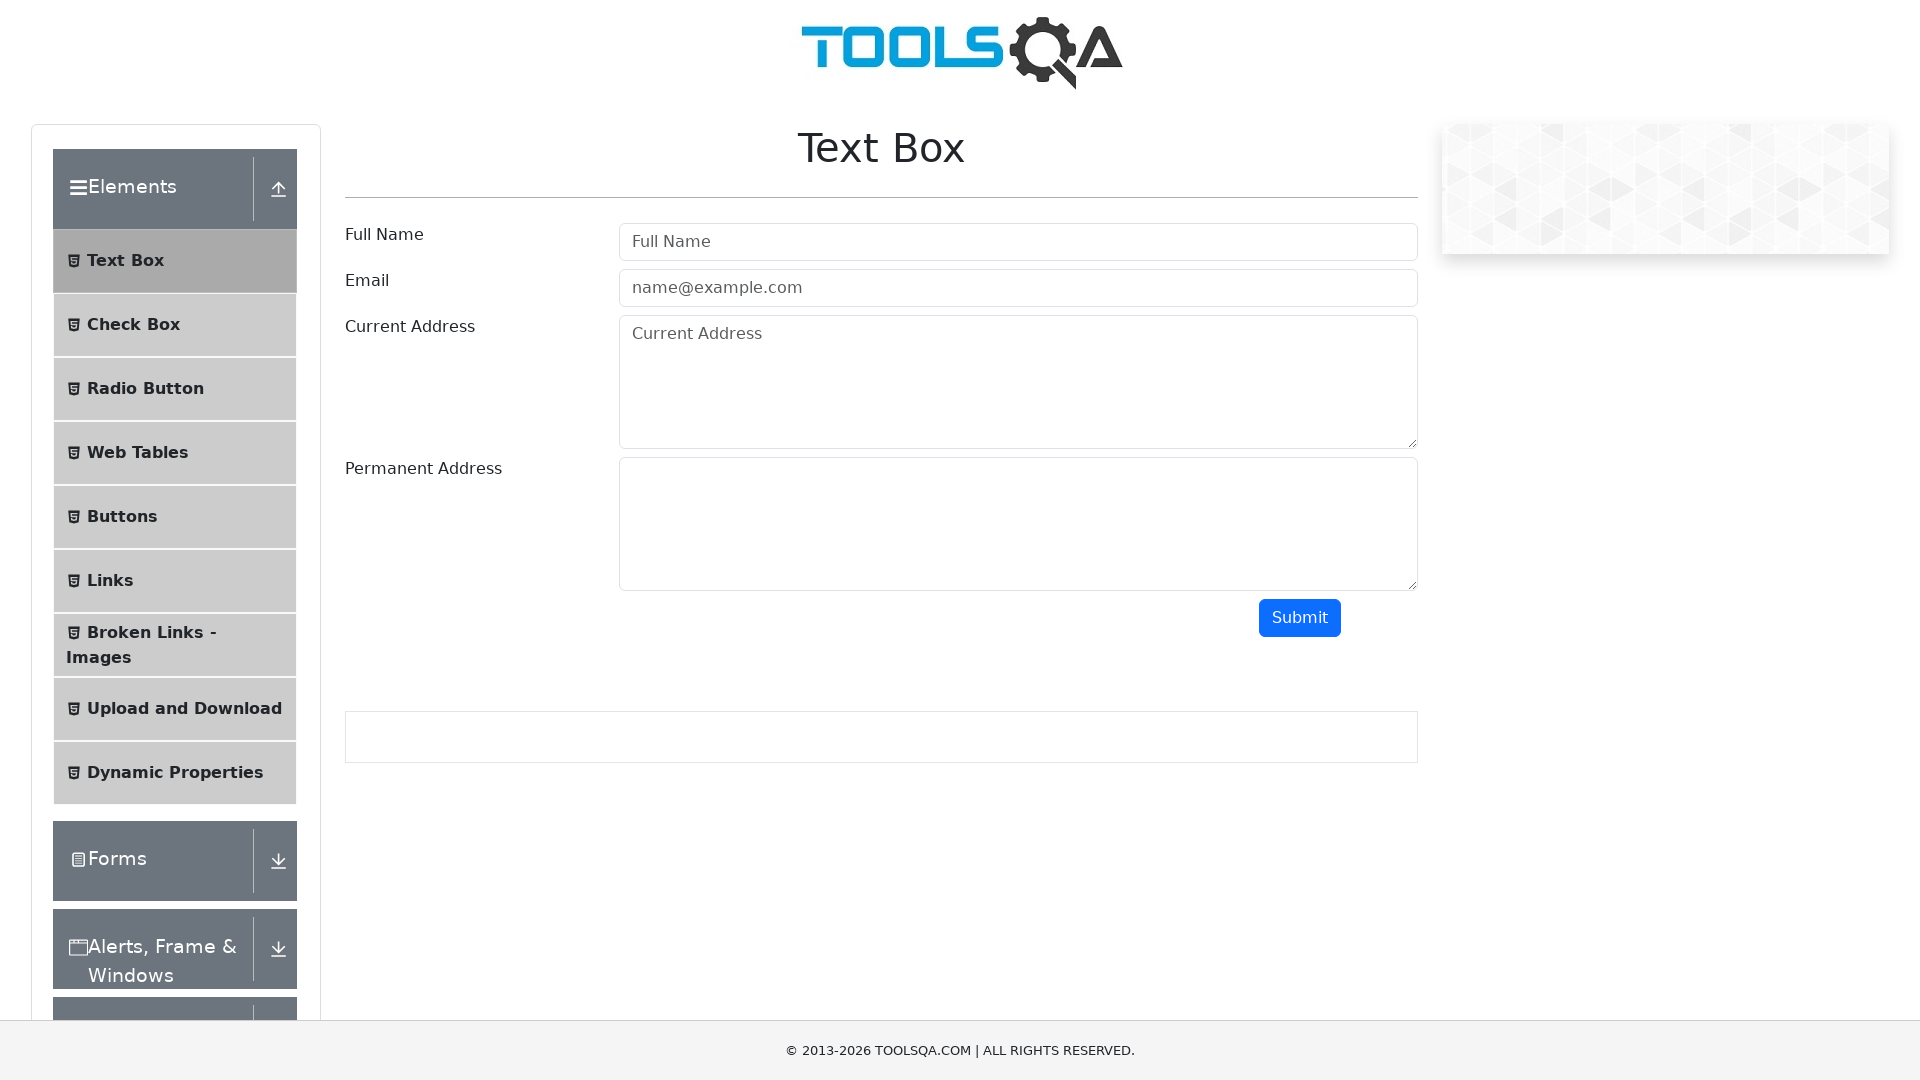